Tests the search functionality on Nykaa website by entering "facemask" in the search box and submitting the search to verify results load.

Starting URL: https://www.nykaa.com/

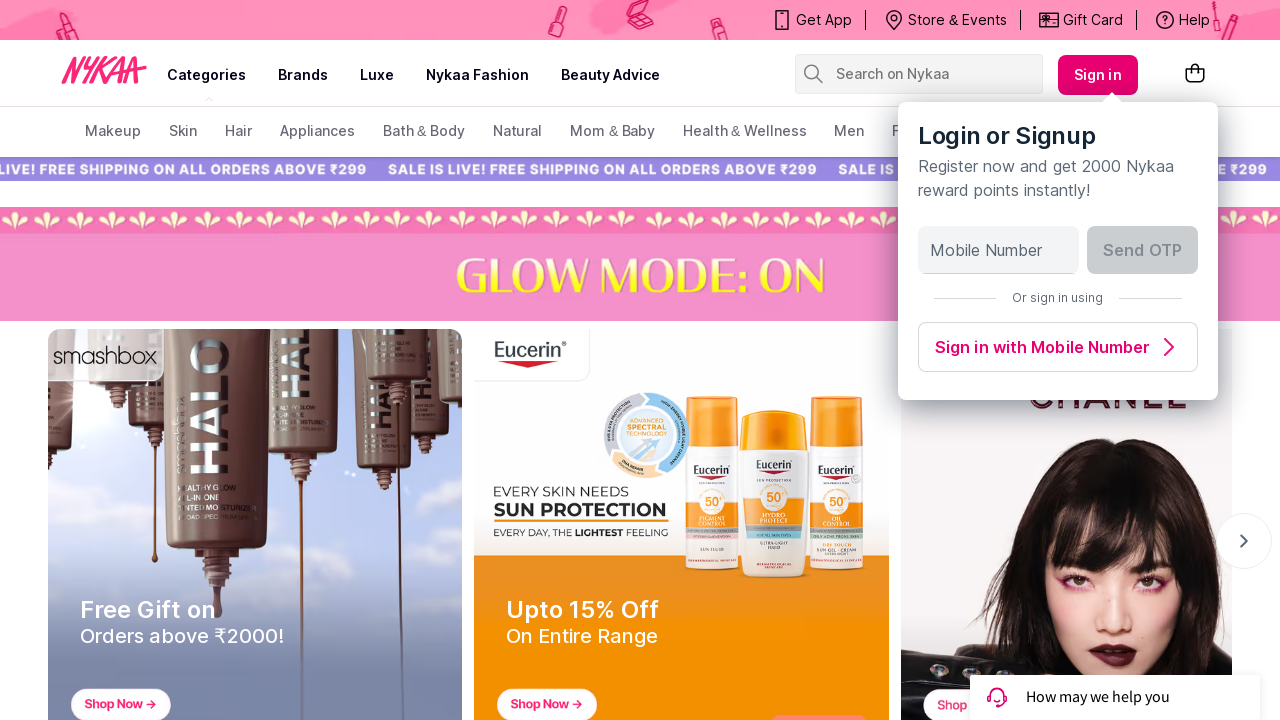

Filled search box with 'facemask' on input.css-1upamjb
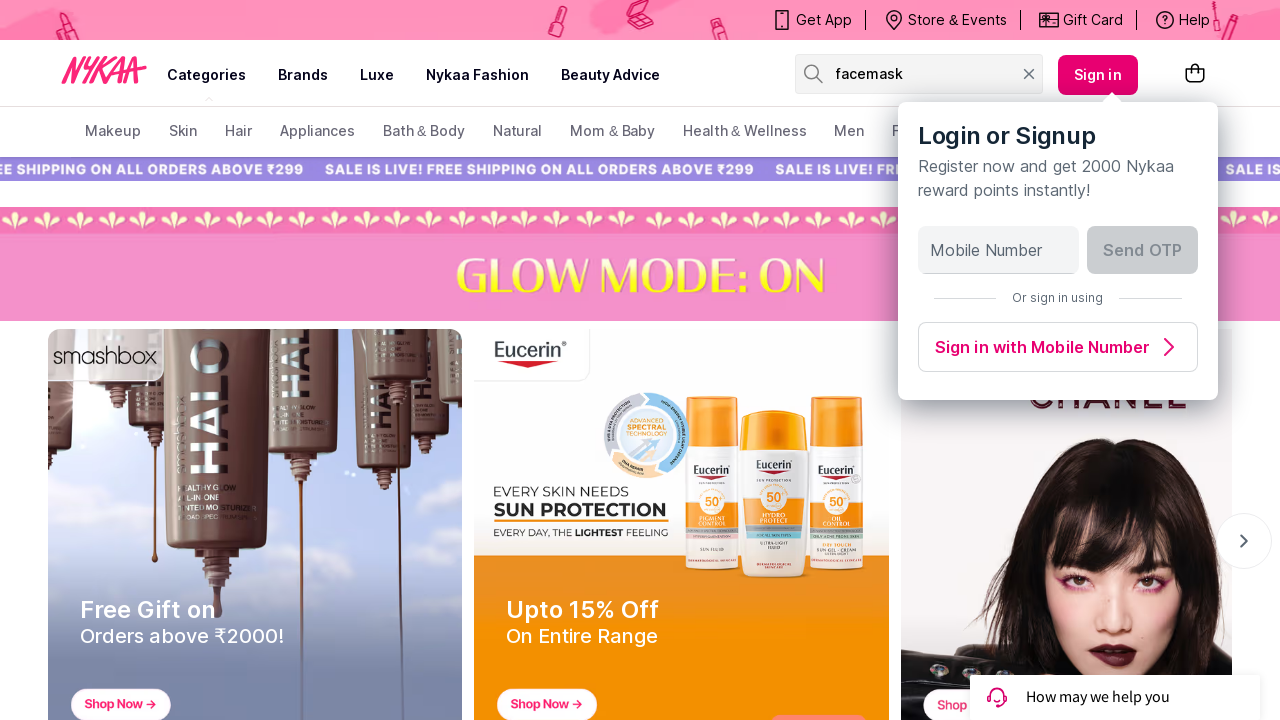

Pressed Enter to submit search
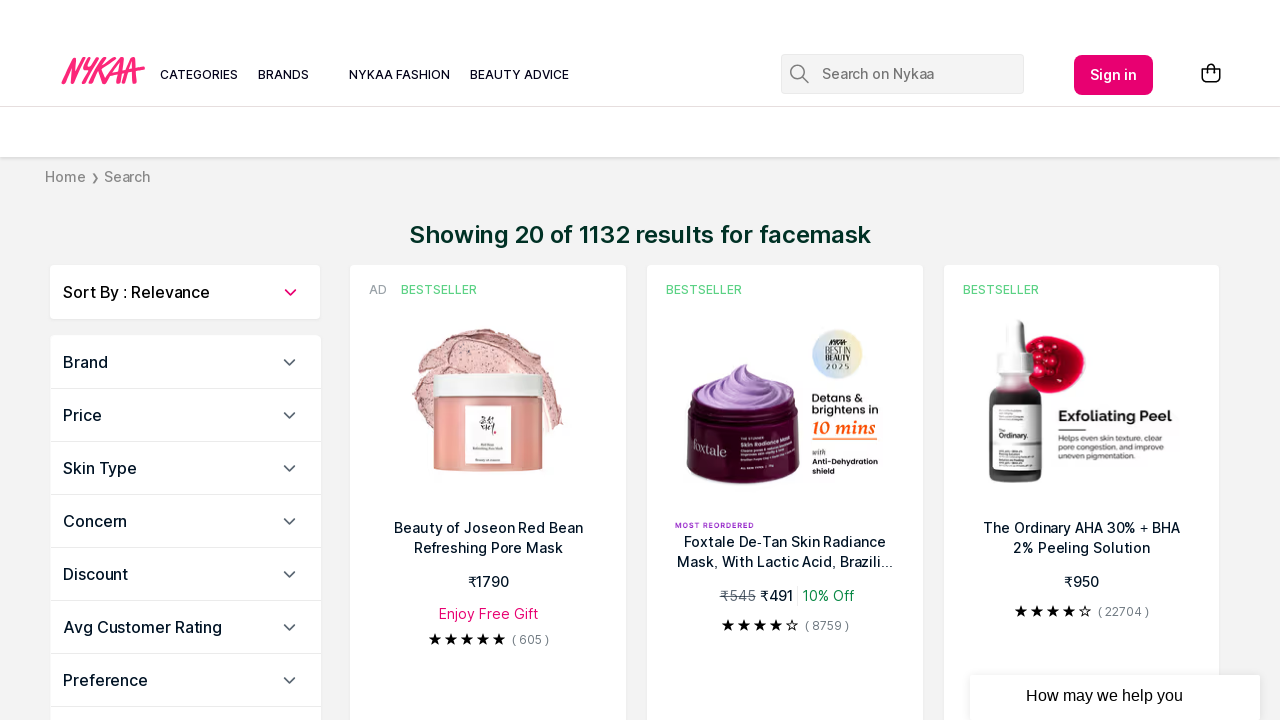

Search results loaded successfully
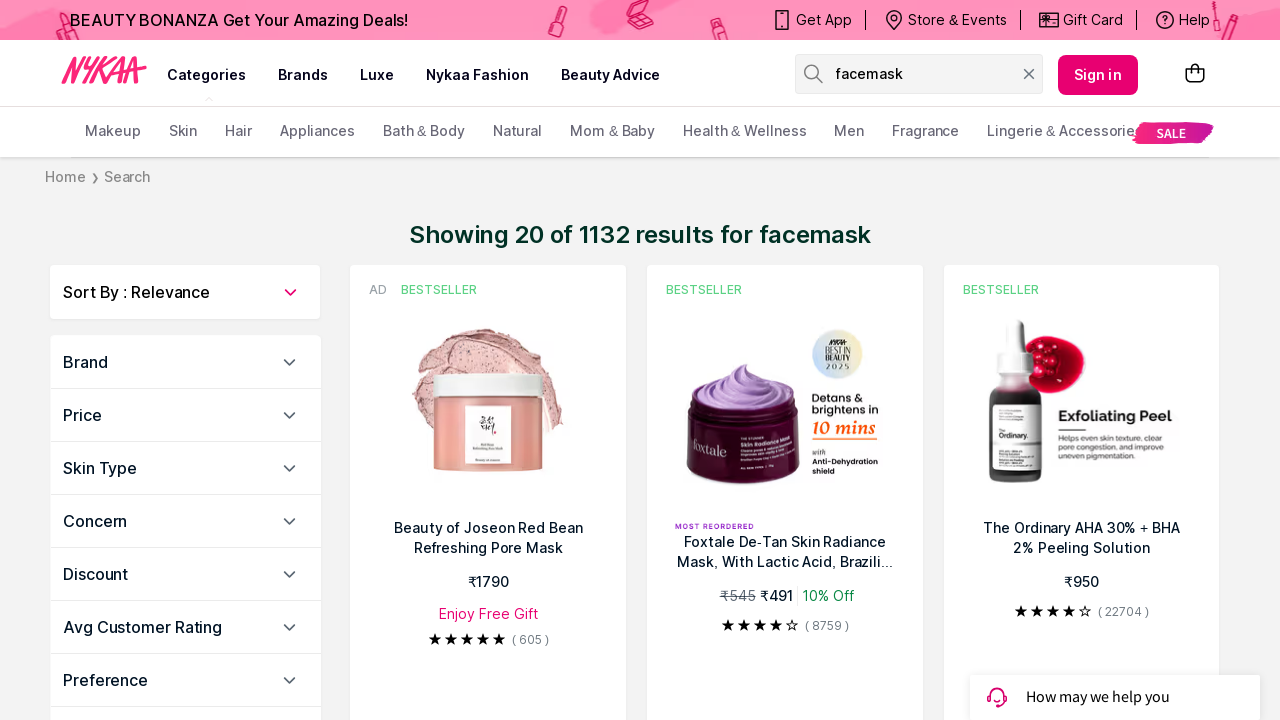

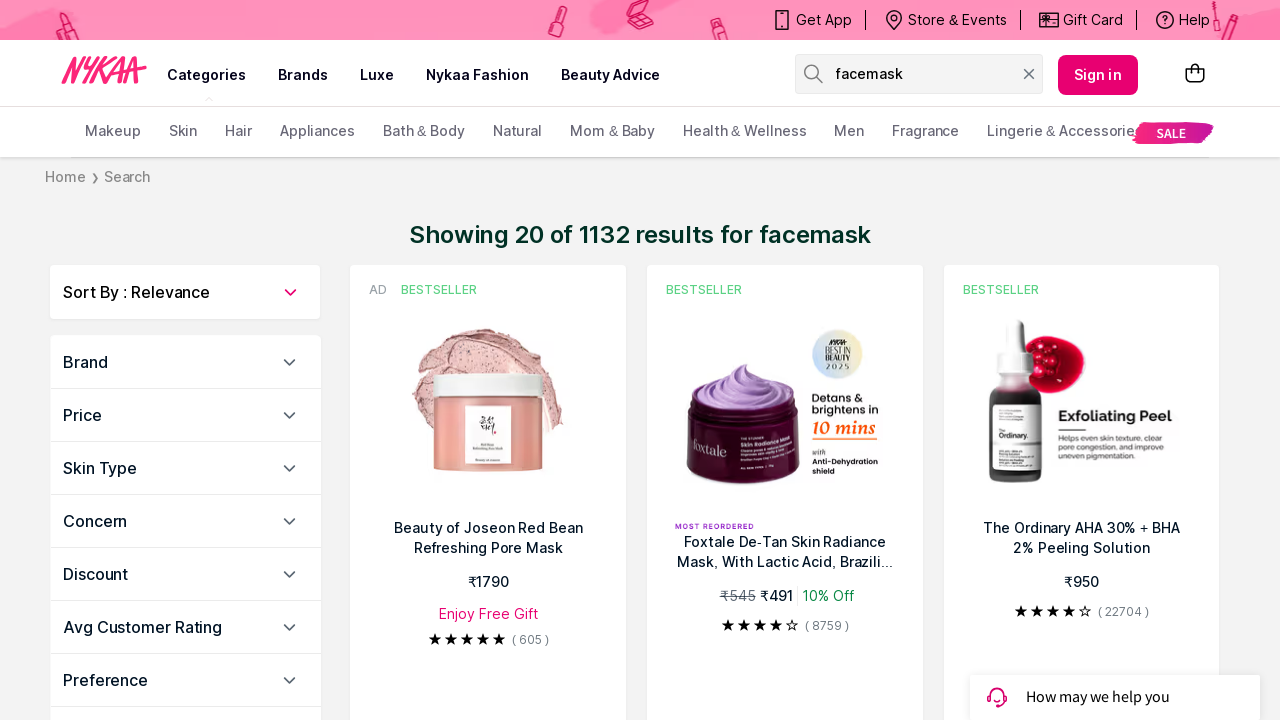